Tests Python.org search functionality by entering a search term and pressing Enter

Starting URL: https://www.python.org

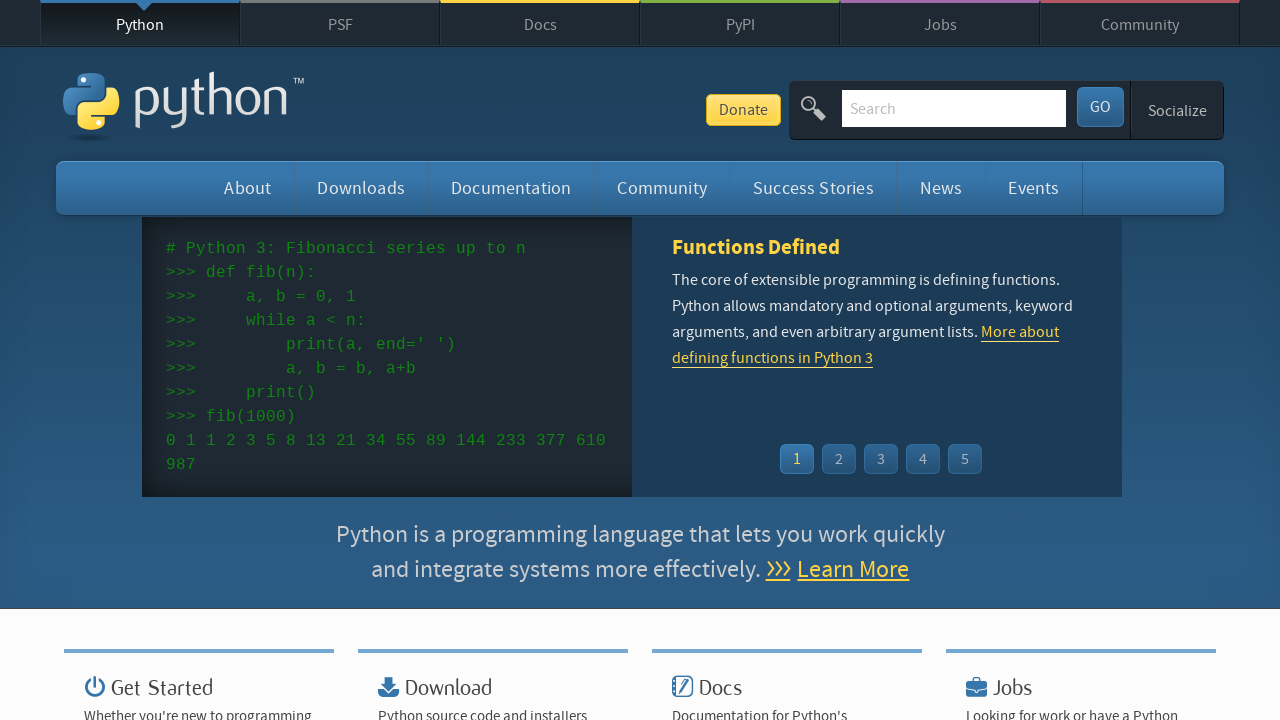

Filled search input field with 'pycon' on input[name="q"]
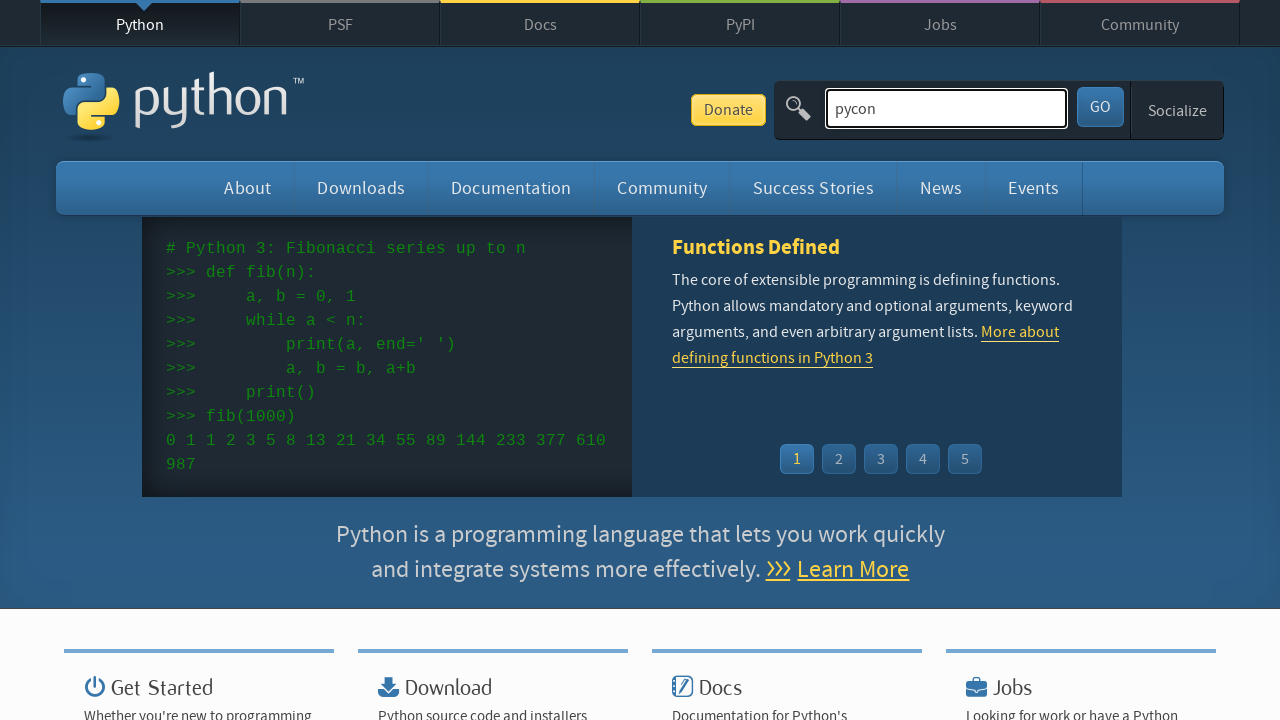

Pressed Enter to submit search on python.org on input[name="q"]
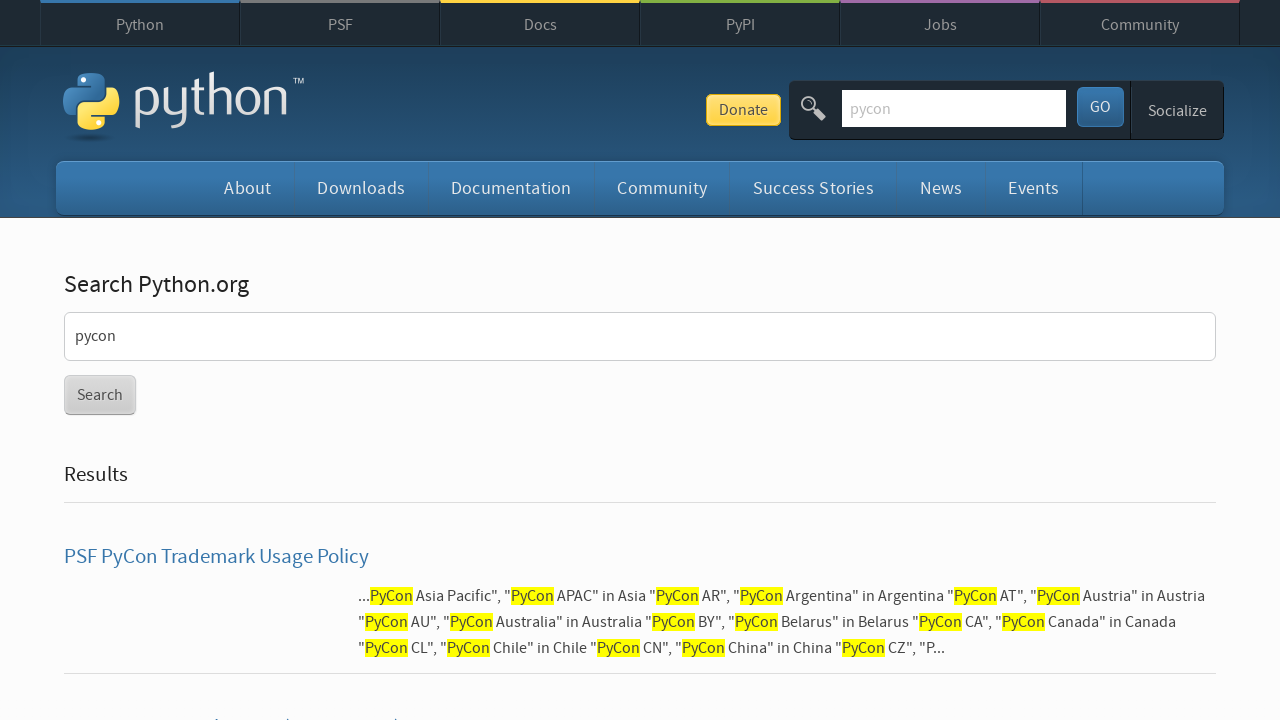

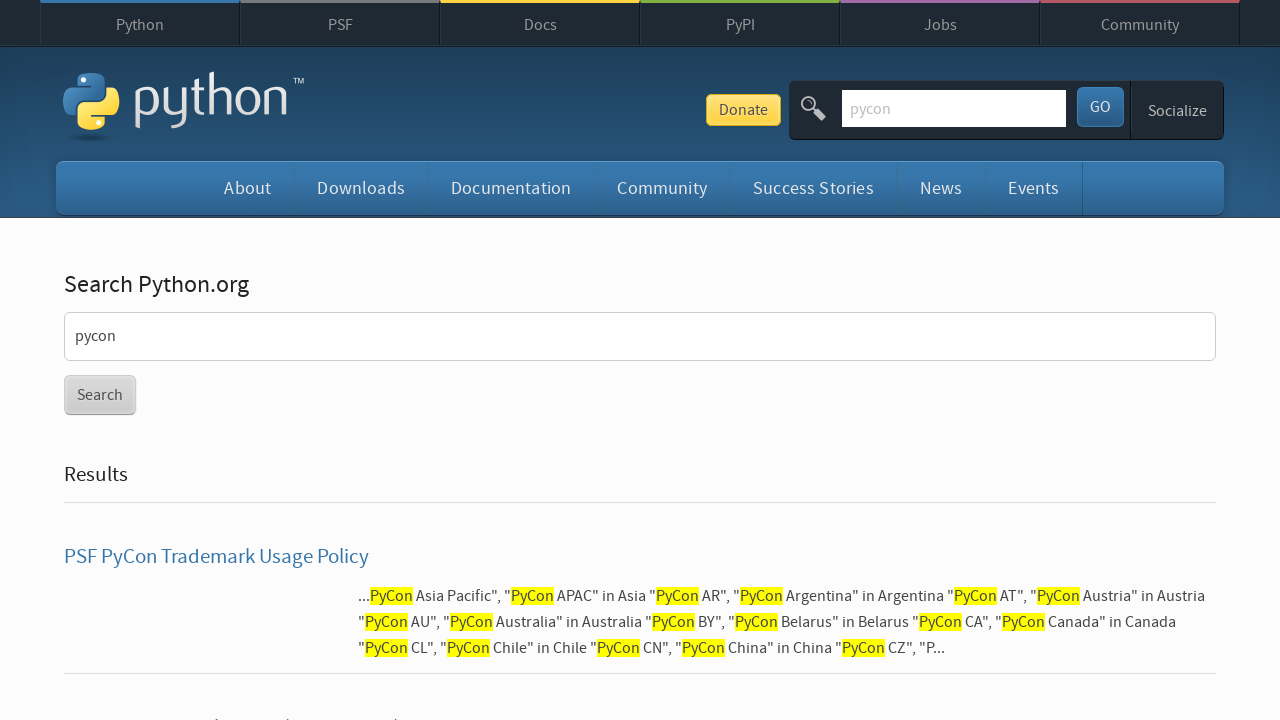